Tests a form submission by filling out text fields for username, email, and addresses, then submitting the form

Starting URL: https://demoqa.com/text-box

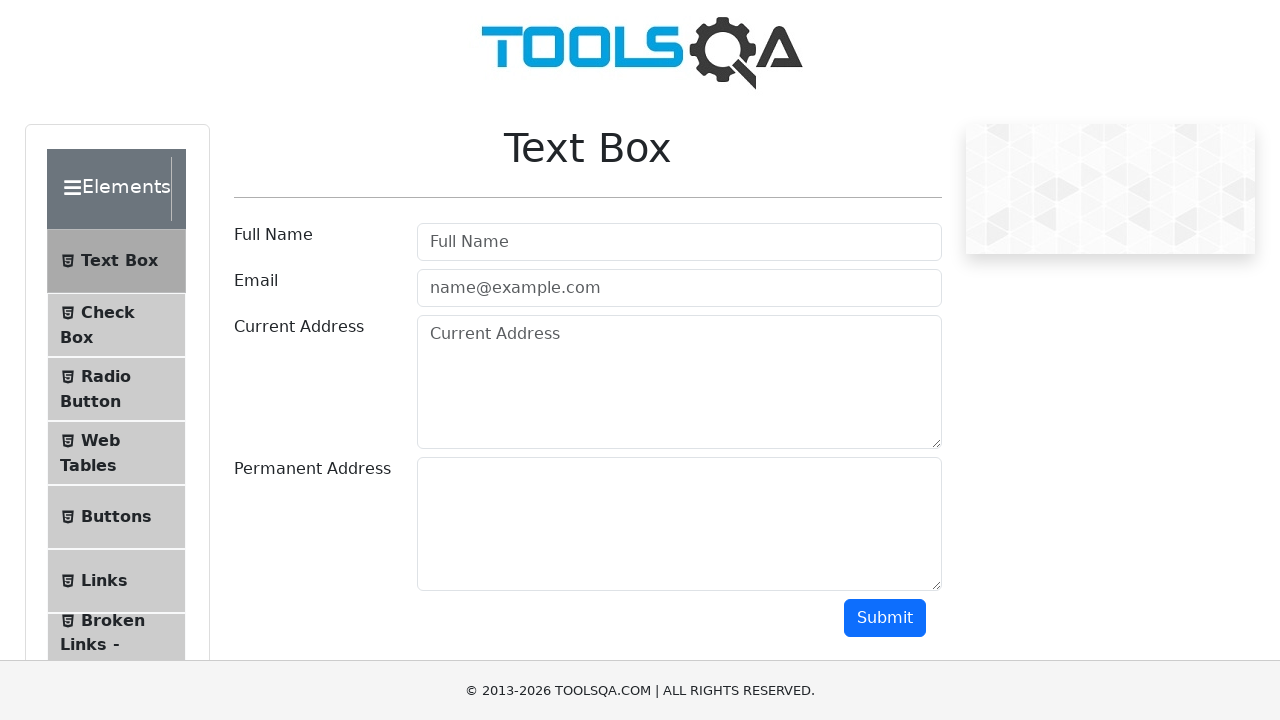

Filled username field with 'JuaraCoding' on #userName
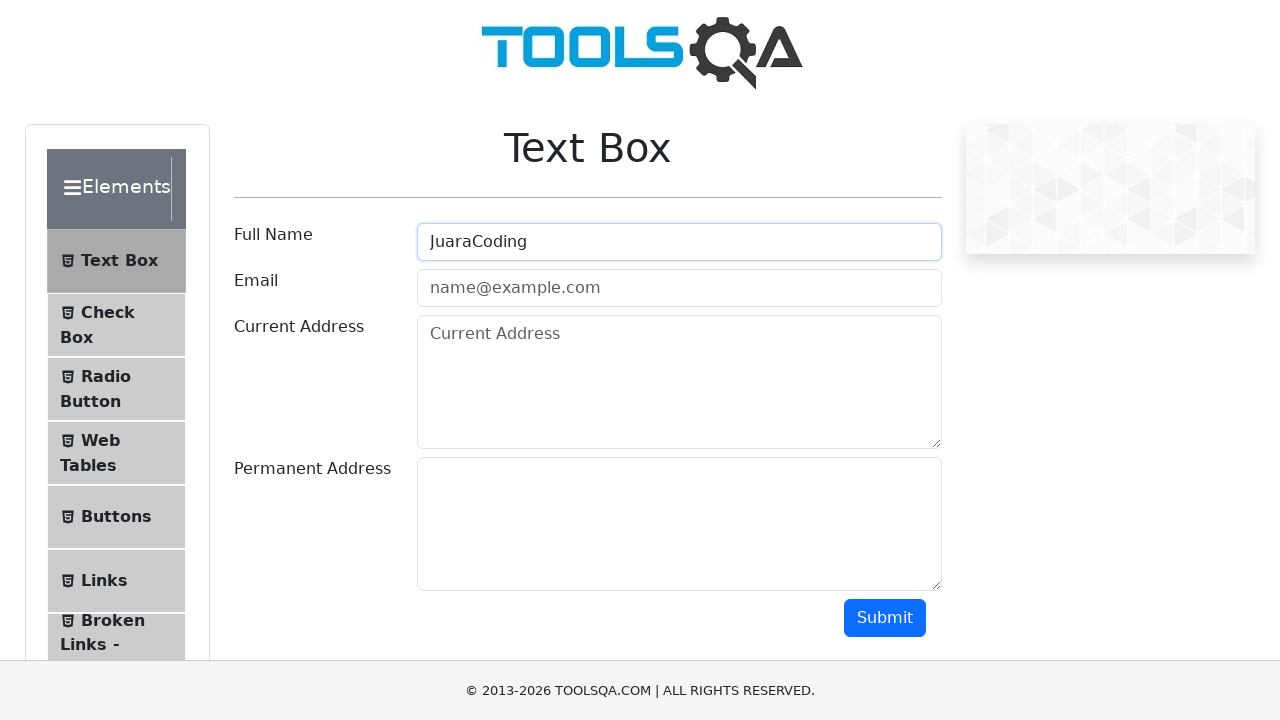

Filled email field with 'info@juaracoding.com' on #userEmail
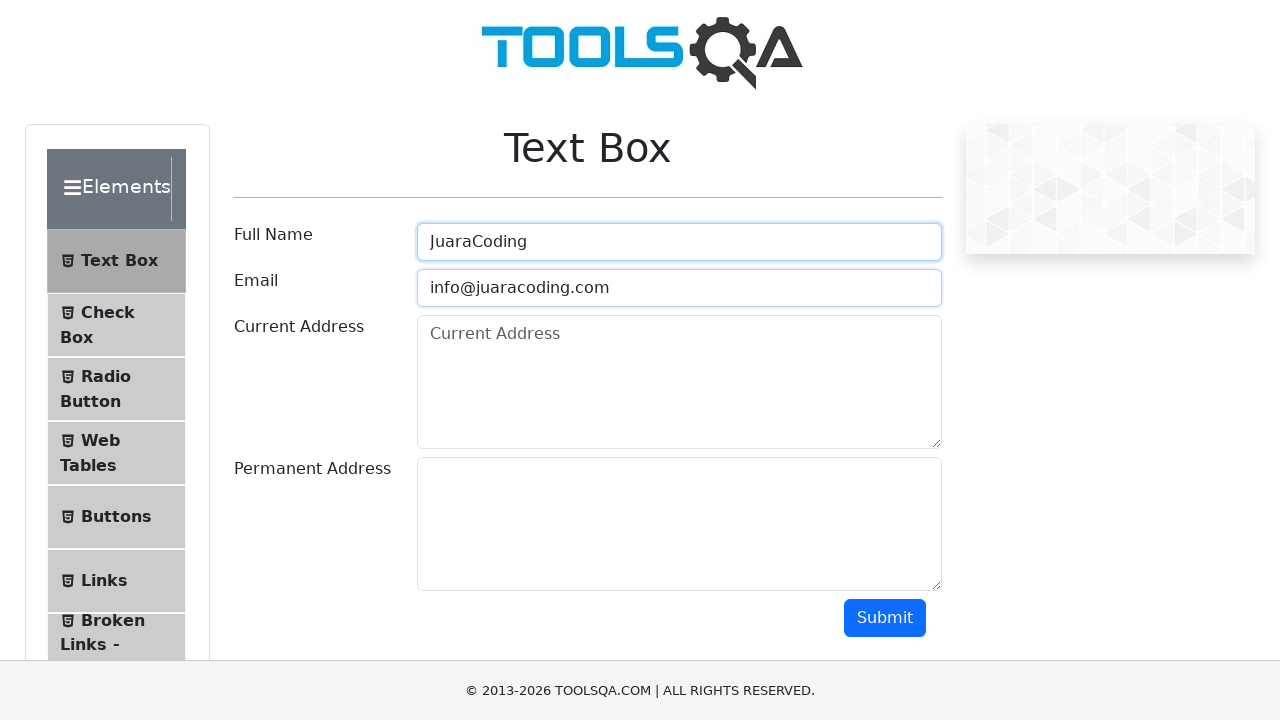

Filled current address field with 'Jakarta' on #currentAddress
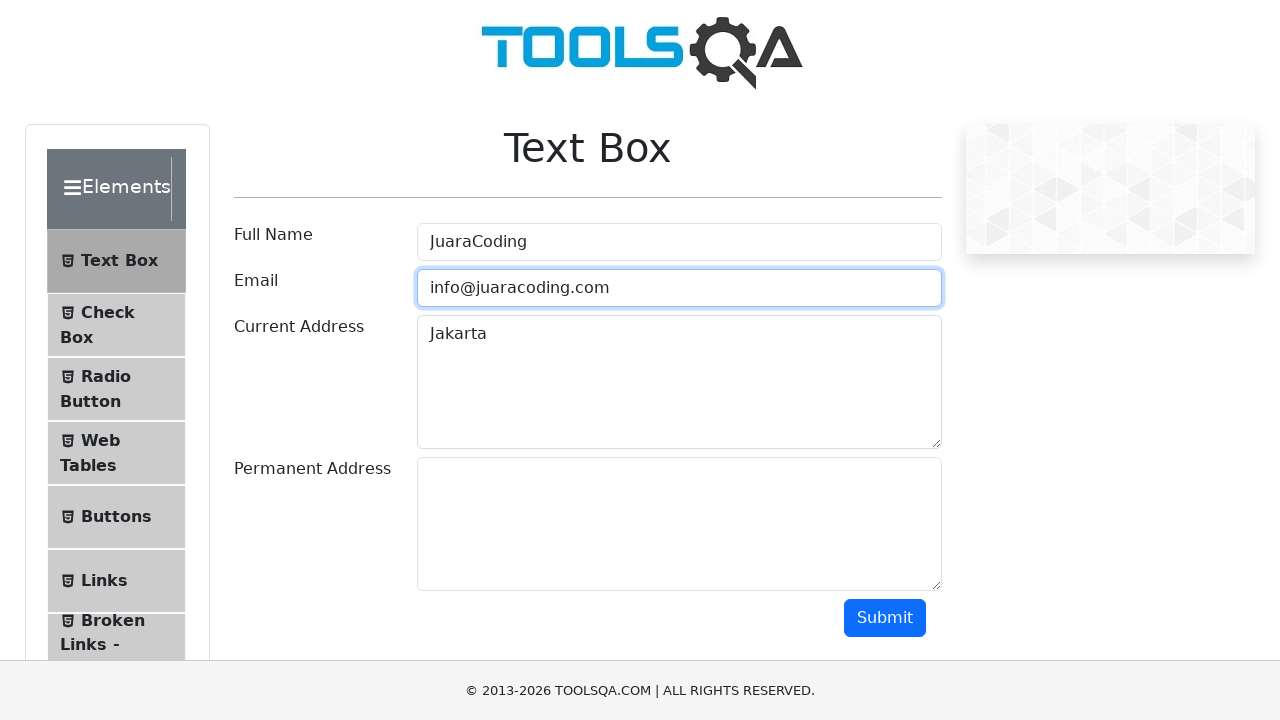

Filled permanent address field with 'Jakarta' on #permanentAddress
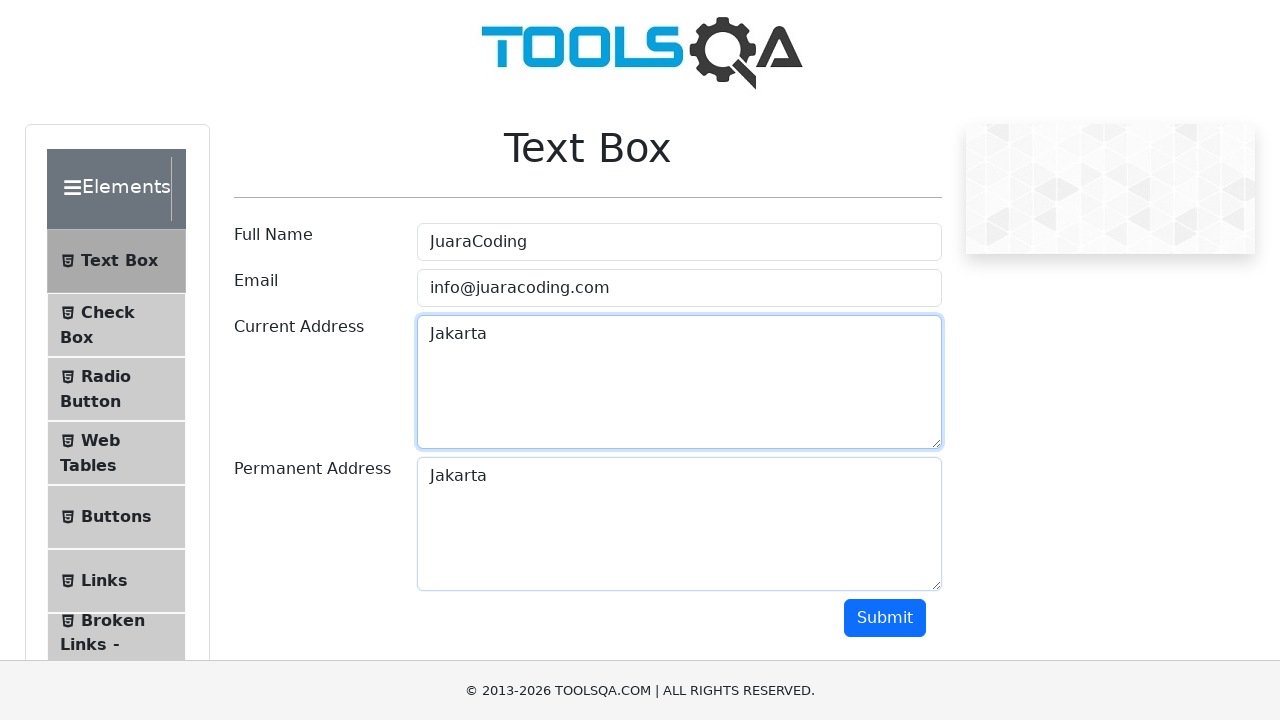

Scrolled down 1000 pixels to make submit button visible
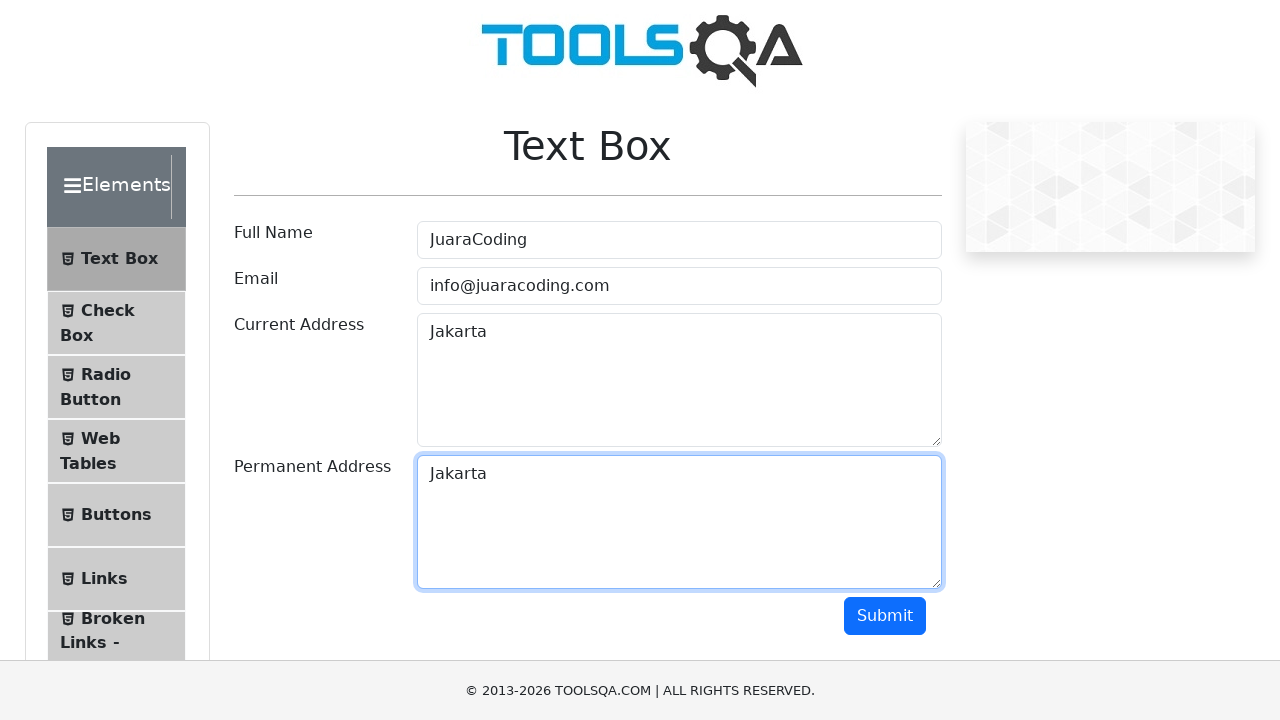

Clicked submit button to submit form at (885, 19) on #submit
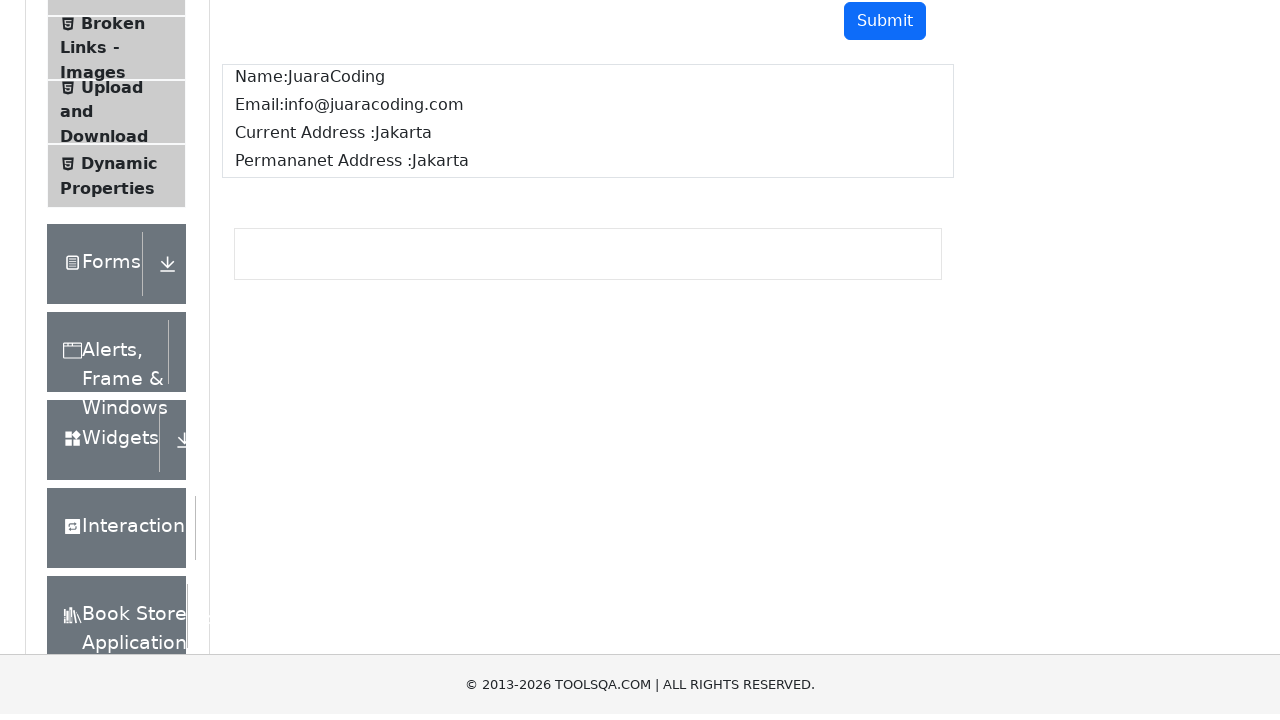

Waited 1000ms for form submission to complete
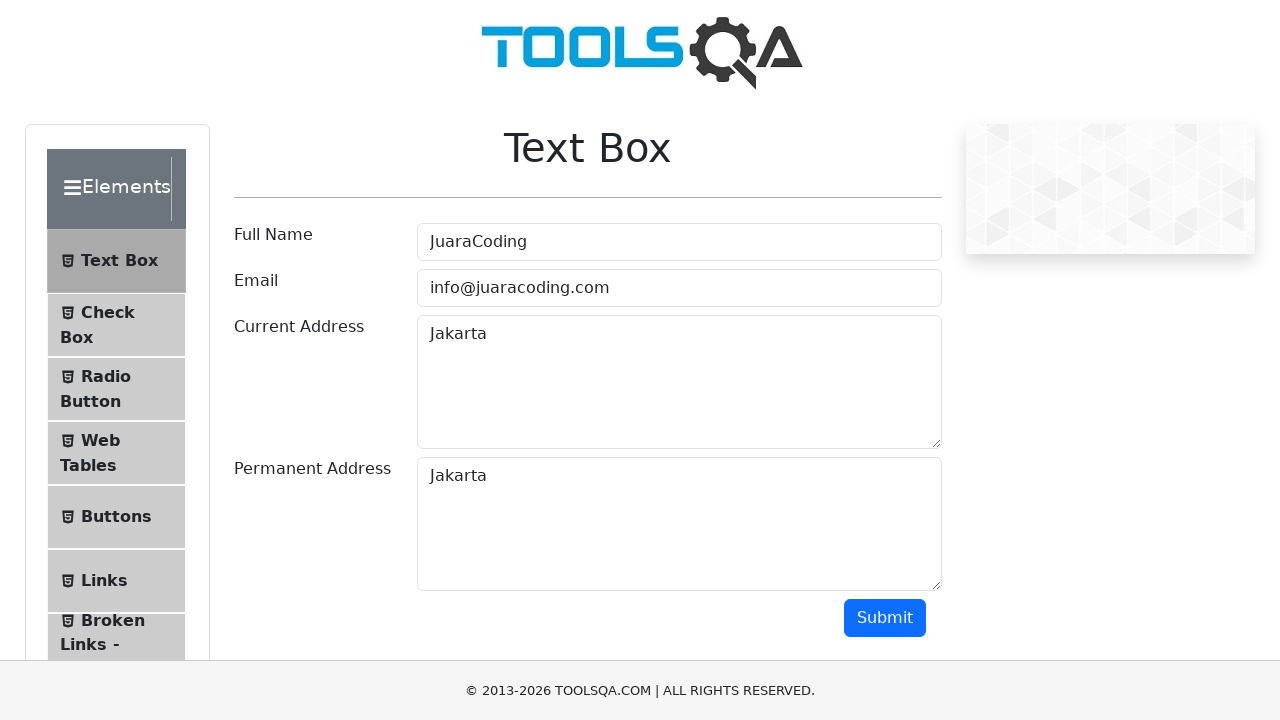

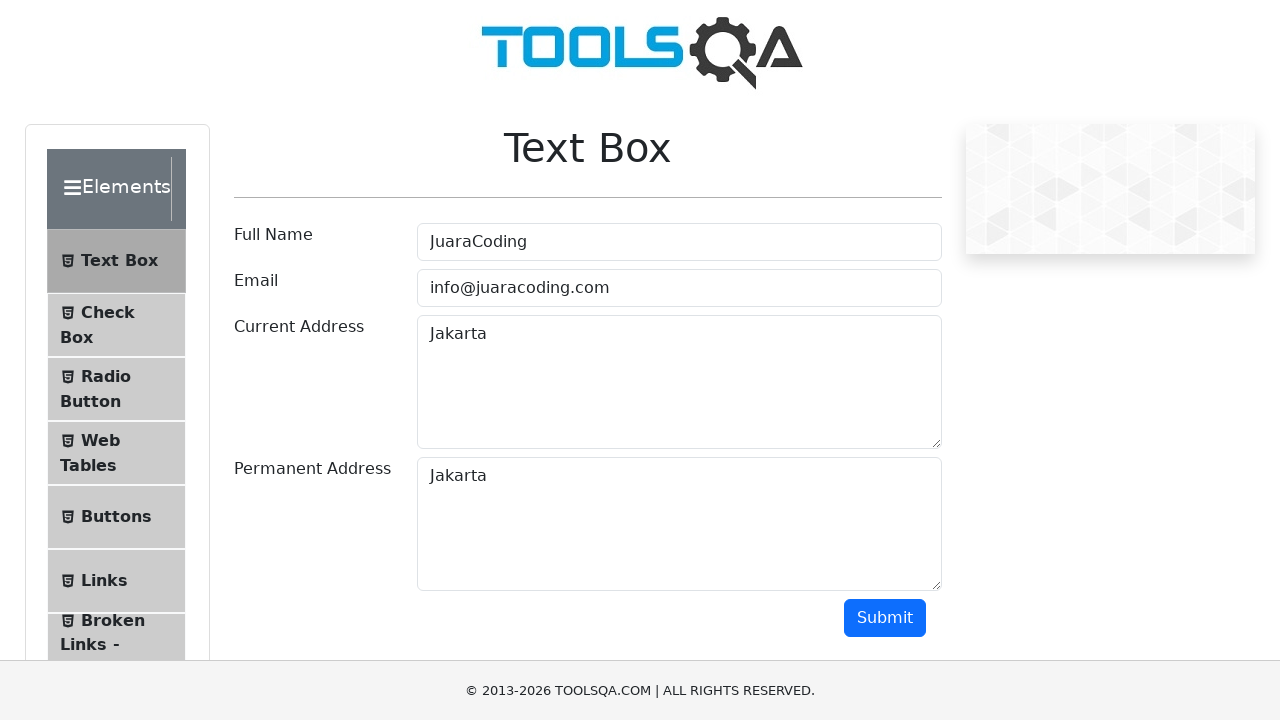